Tests JavaScript alert interaction by clicking a button that triggers a prompt alert, entering text, and dismissing it

Starting URL: http://www.echoecho.com/javascript4.htm

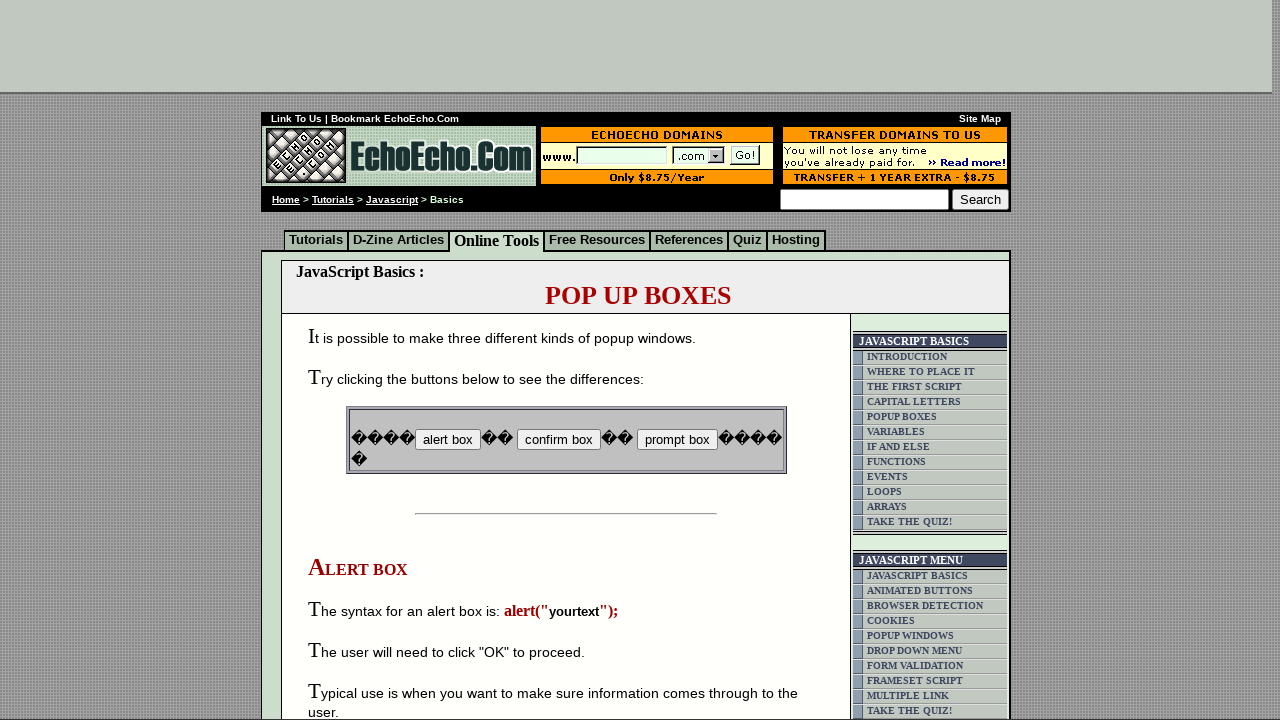

Clicked button that triggers the alert at (677, 440) on input[name='B3']
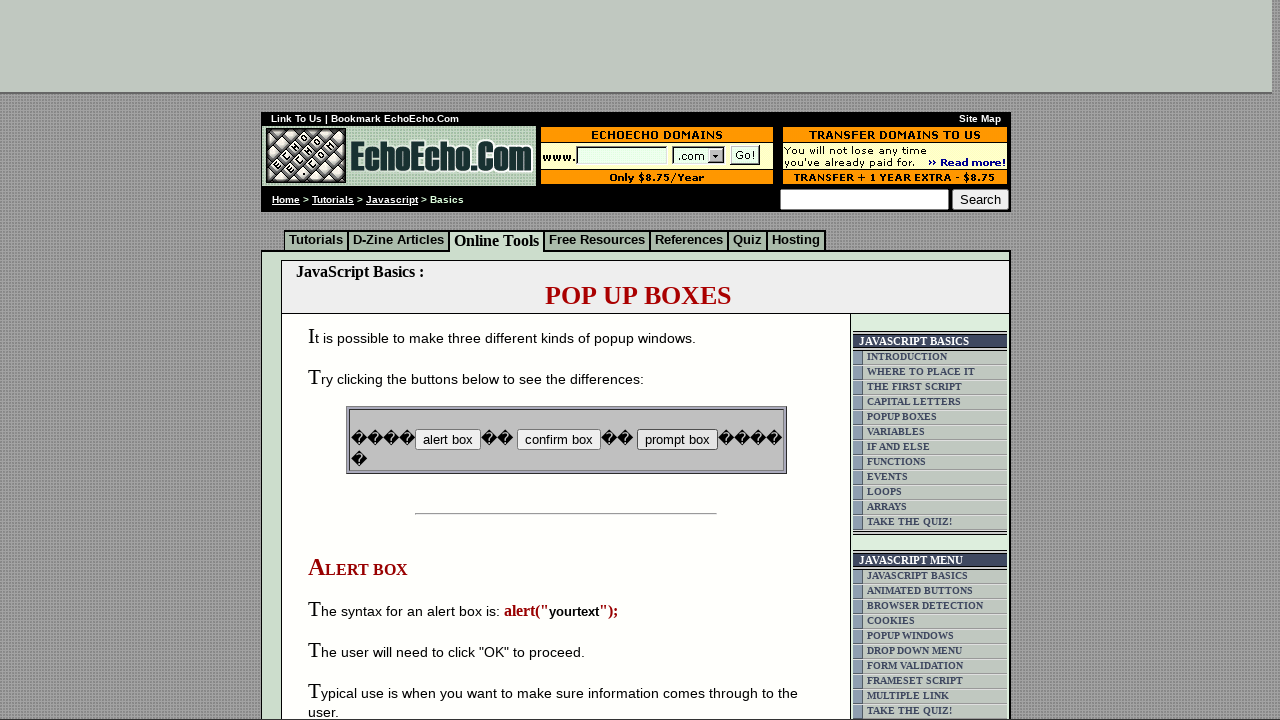

Set up dialog handler to dismiss alerts
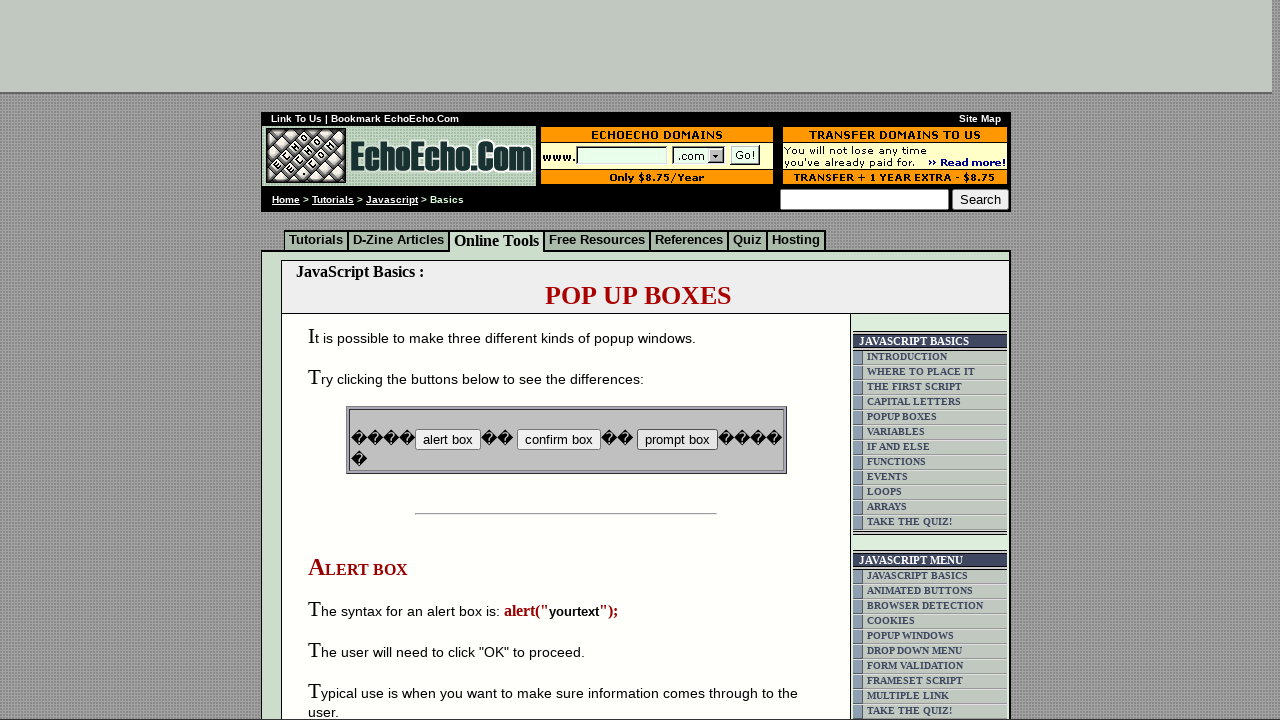

Clicked button to trigger alert again at (677, 440) on input[name='B3']
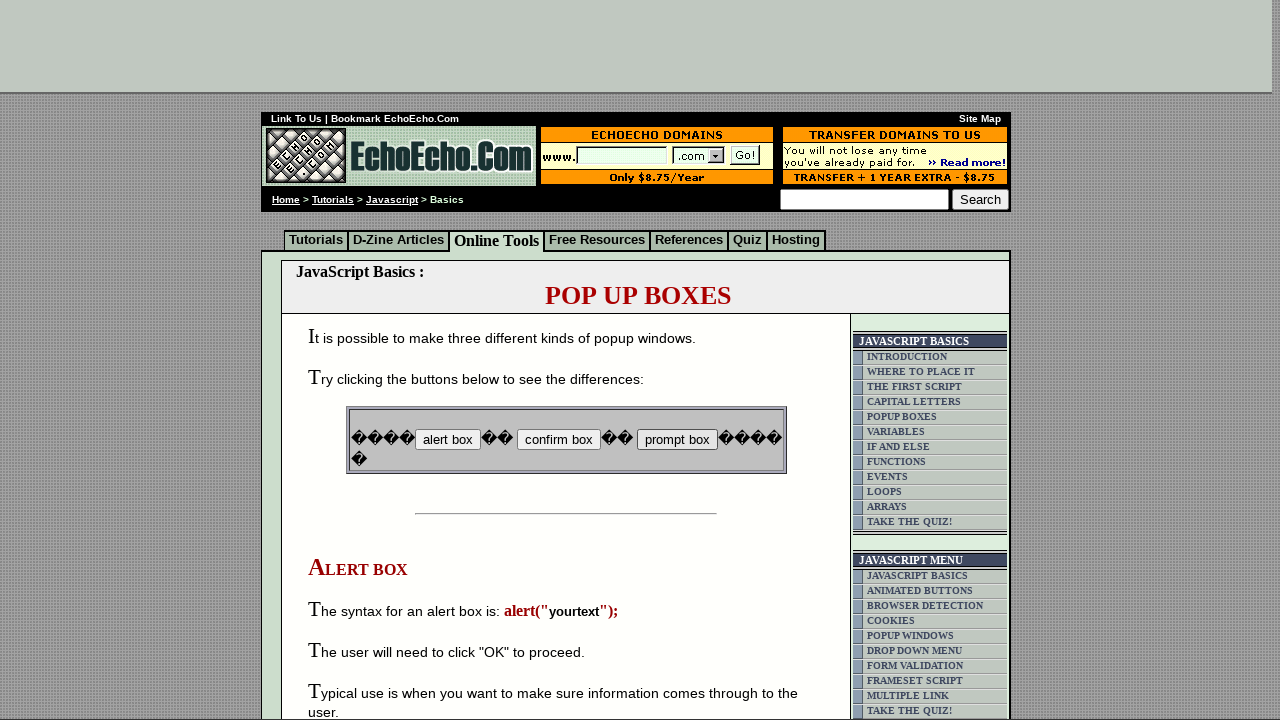

Set up dialog handler to accept prompt with text 'hello123'
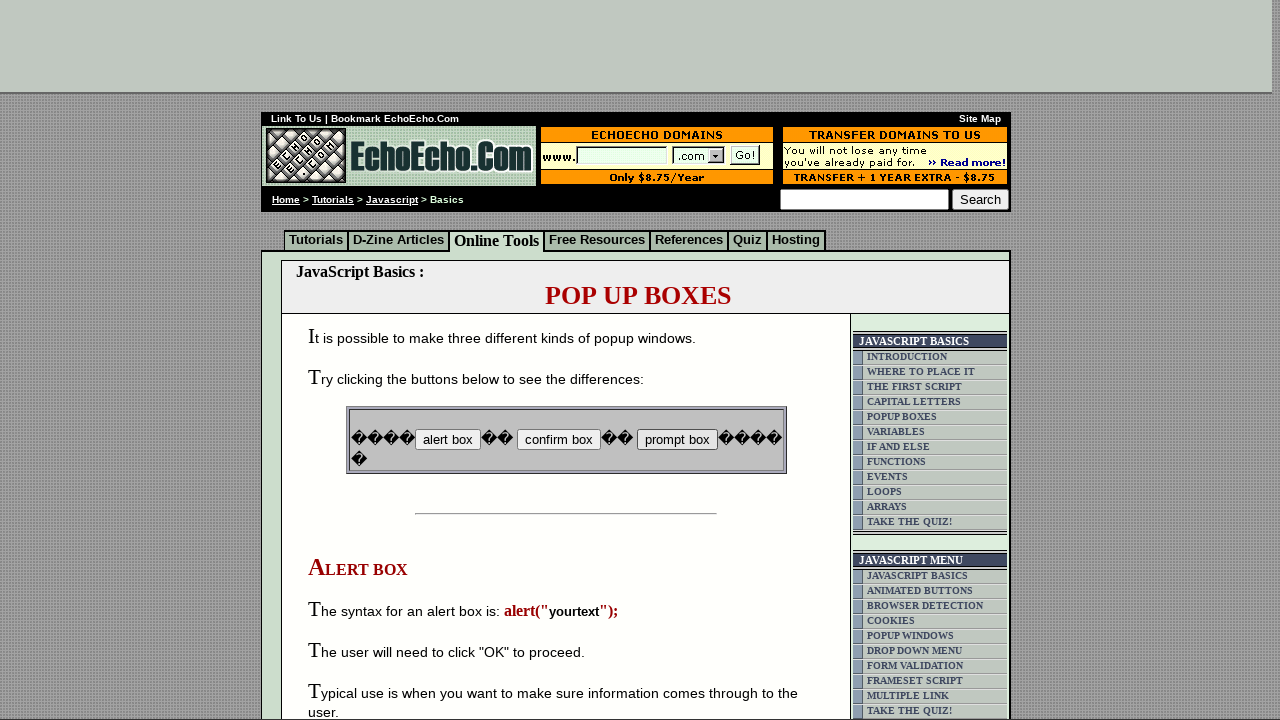

Clicked button to trigger prompt alert and submitted text at (677, 440) on input[name='B3']
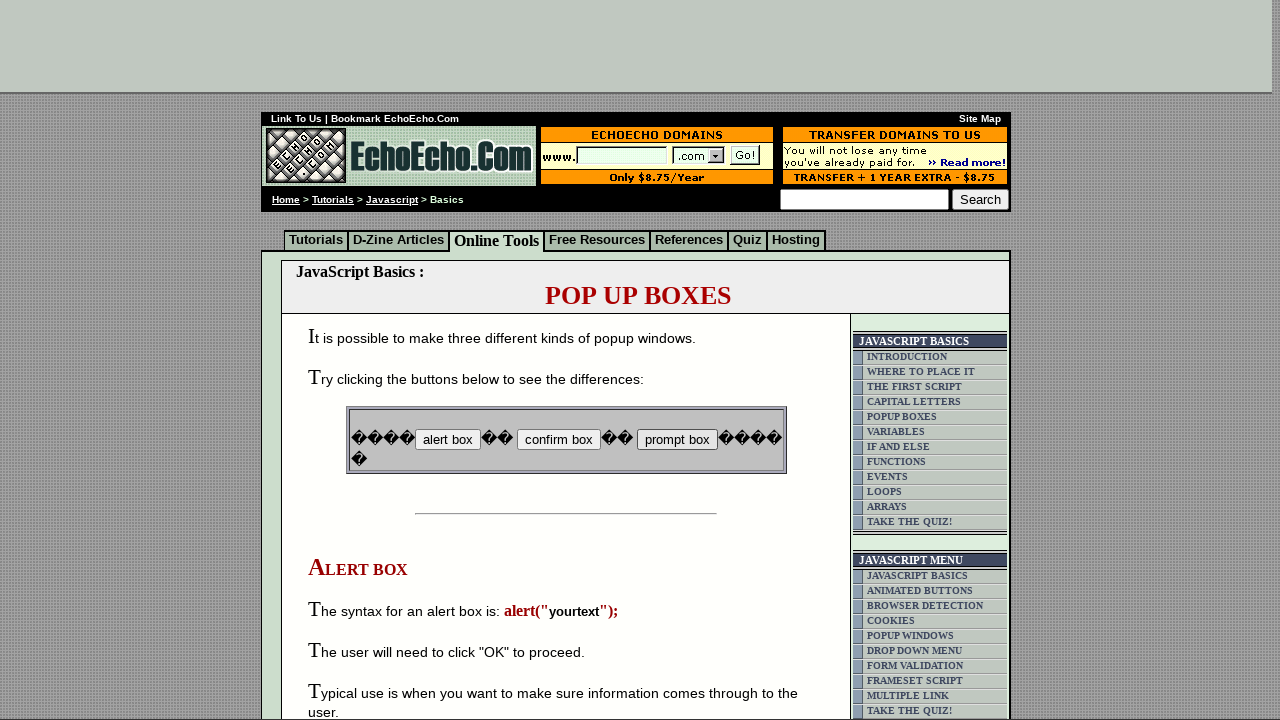

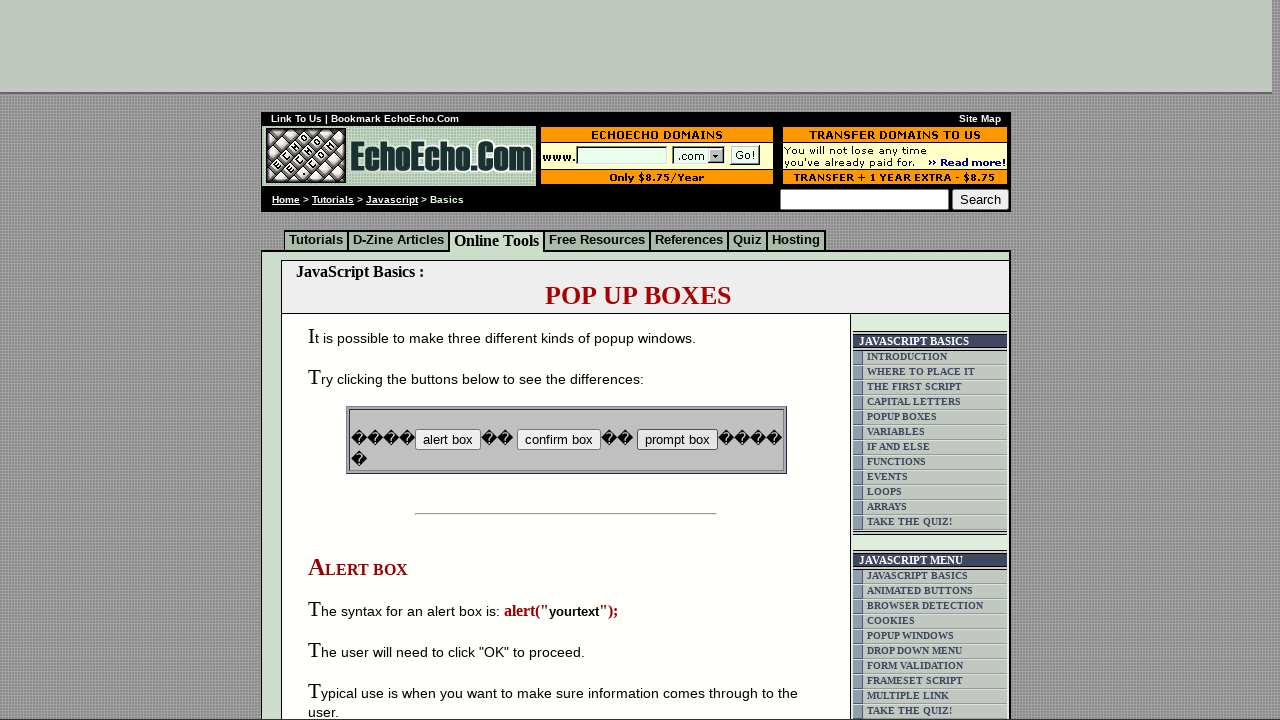